Tests dynamic control visibility by checking if a checkbox is displayed and then clicking a button to toggle its visibility

Starting URL: https://training-support.net/webelements/dynamic-controls/

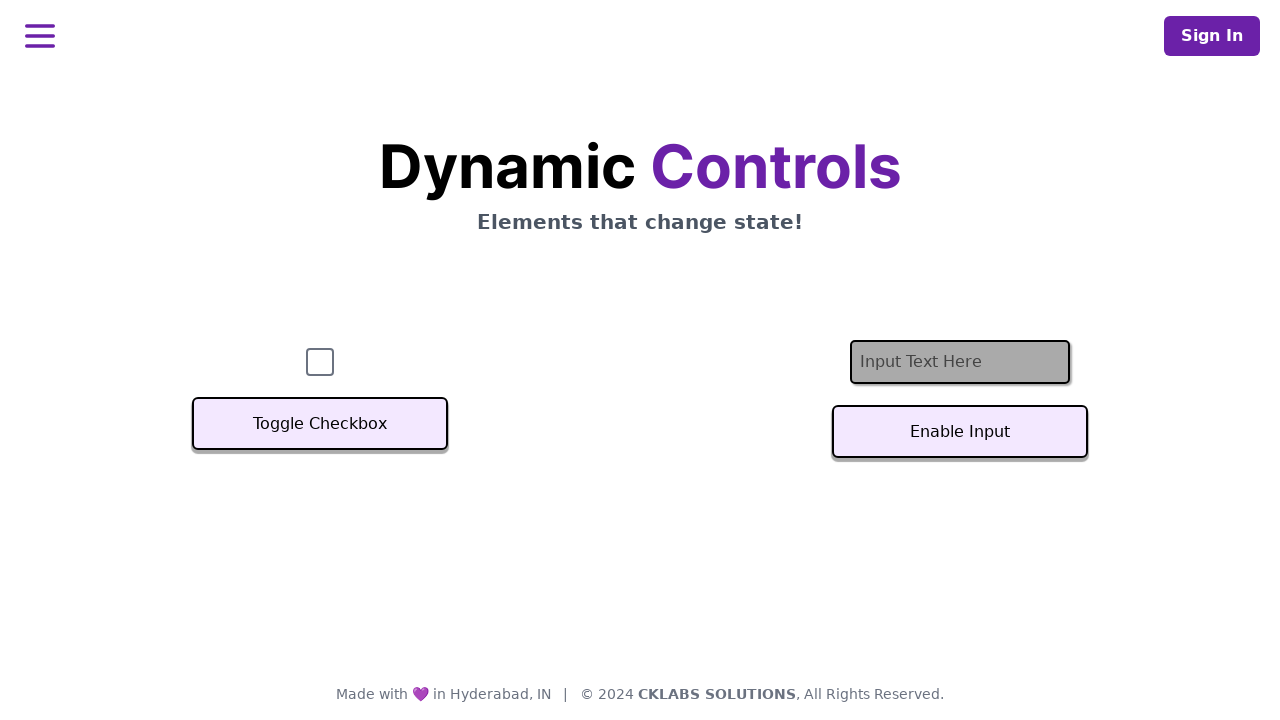

Located checkbox element with id 'checkbox'
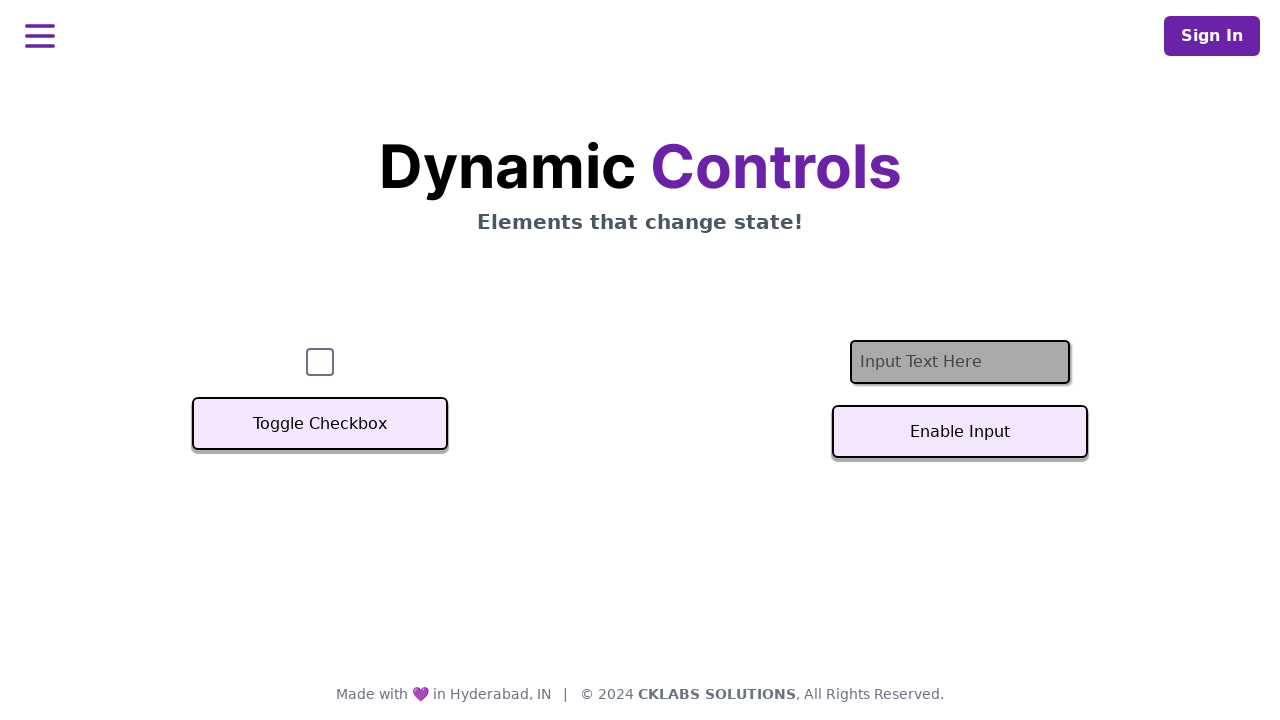

Checked initial visibility state of checkbox
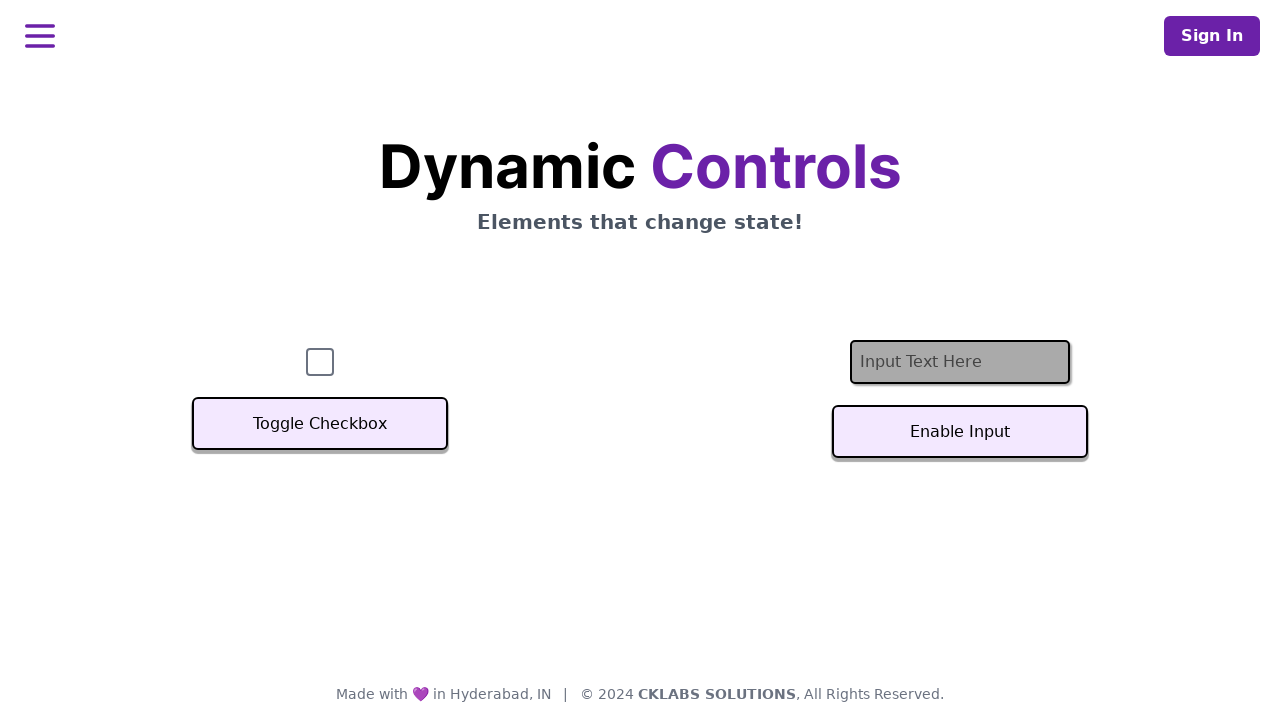

Clicked toggle button to change checkbox visibility at (320, 424) on button.svelte-sfj3o4
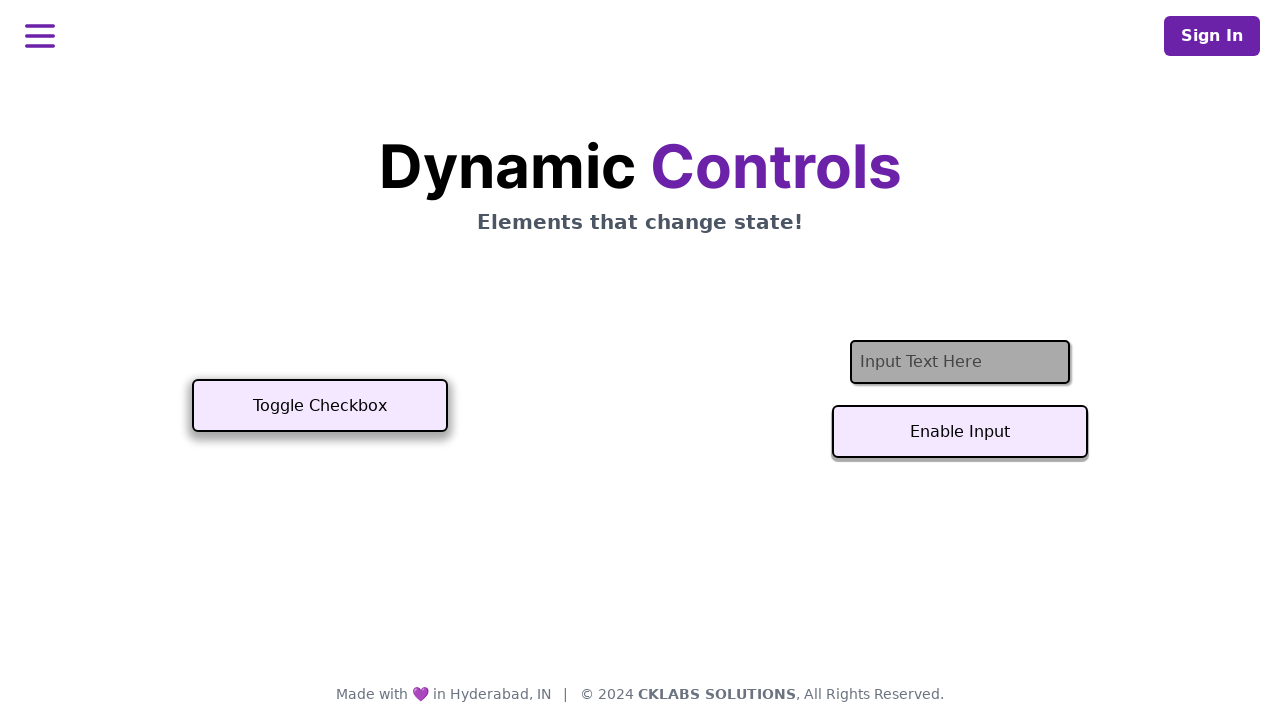

Checked visibility state of checkbox after toggle
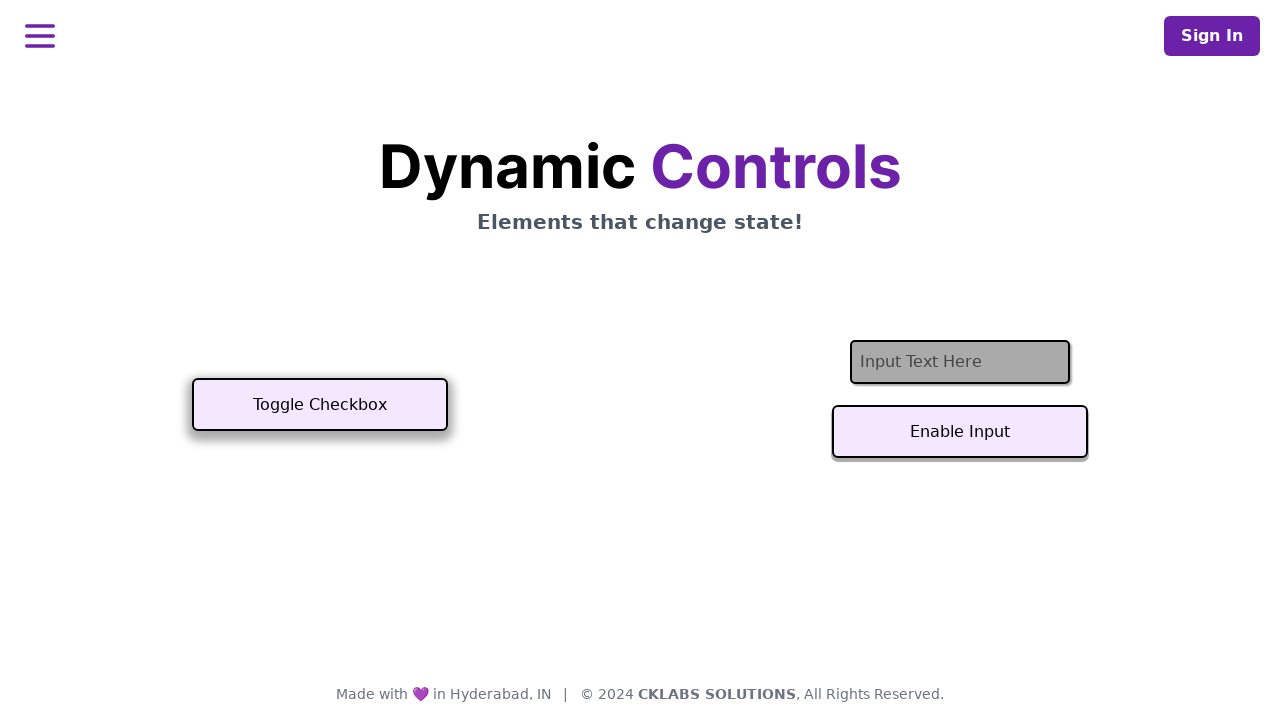

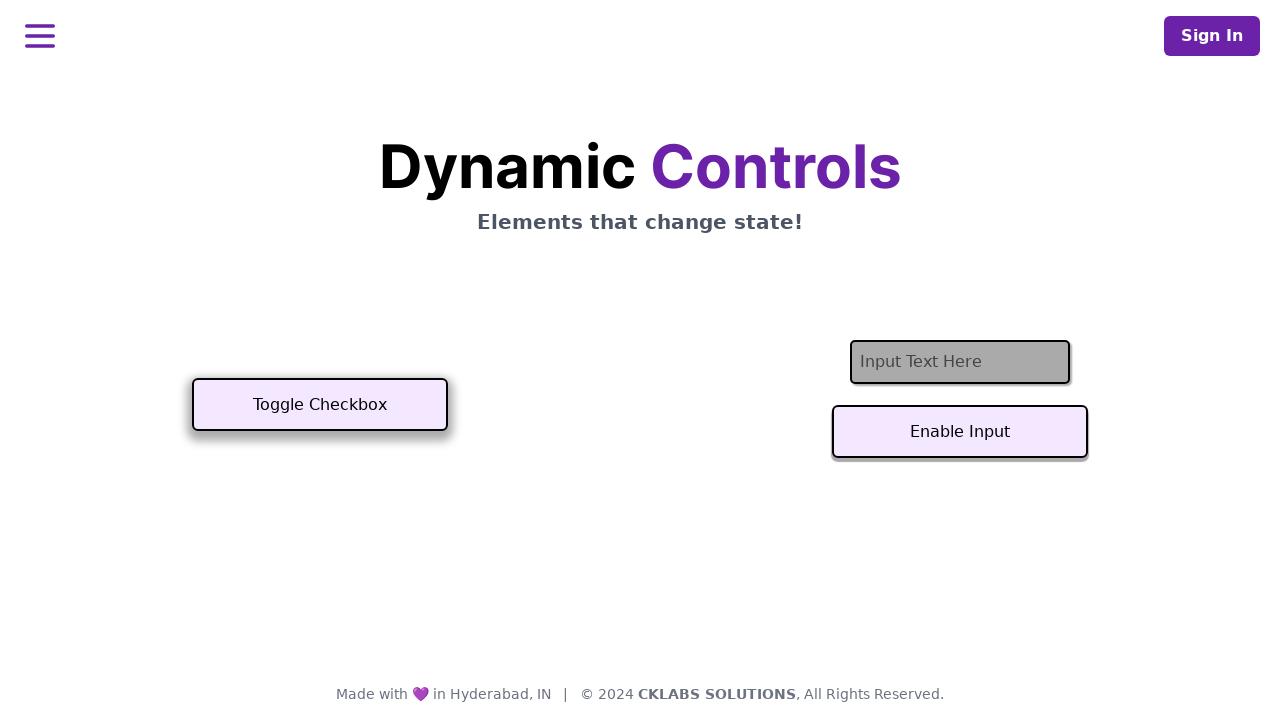